Tests GitHub search functionality by searching for a specific repository, navigating to it, opening the Issues tab, and verifying that a specific issue exists.

Starting URL: https://github.com

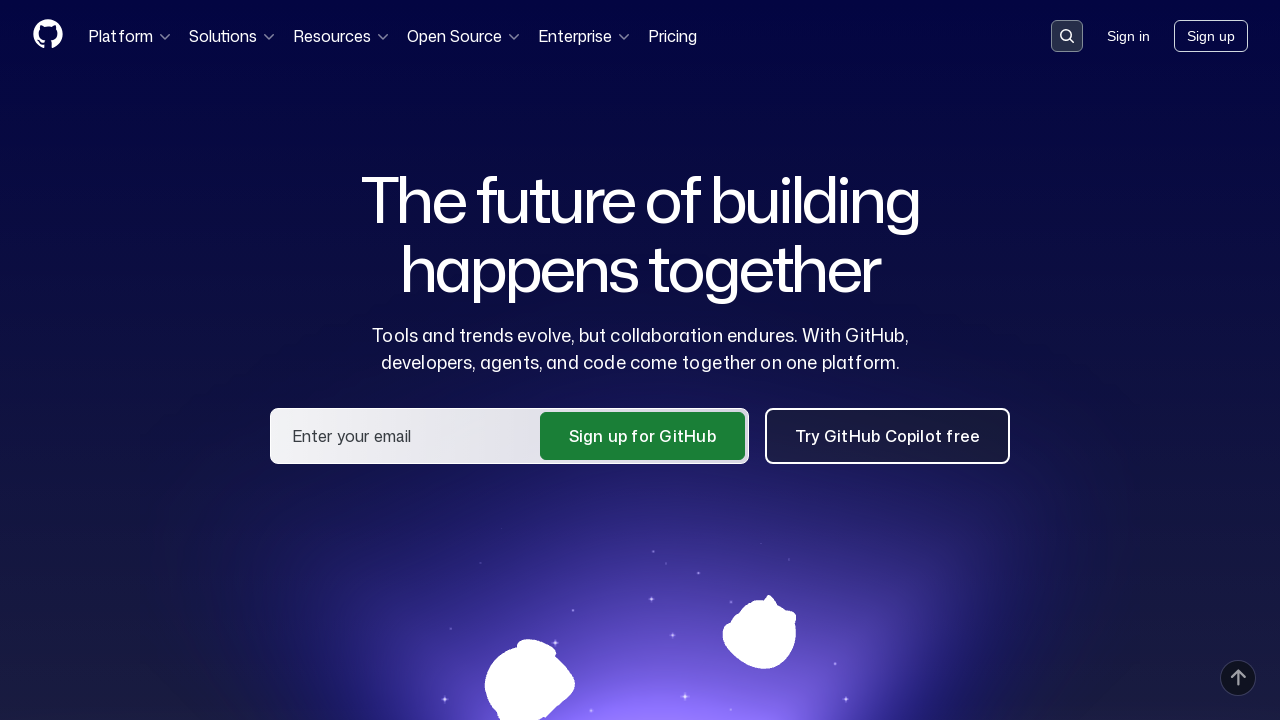

Clicked search button to open search at (1067, 36) on .header-search-button
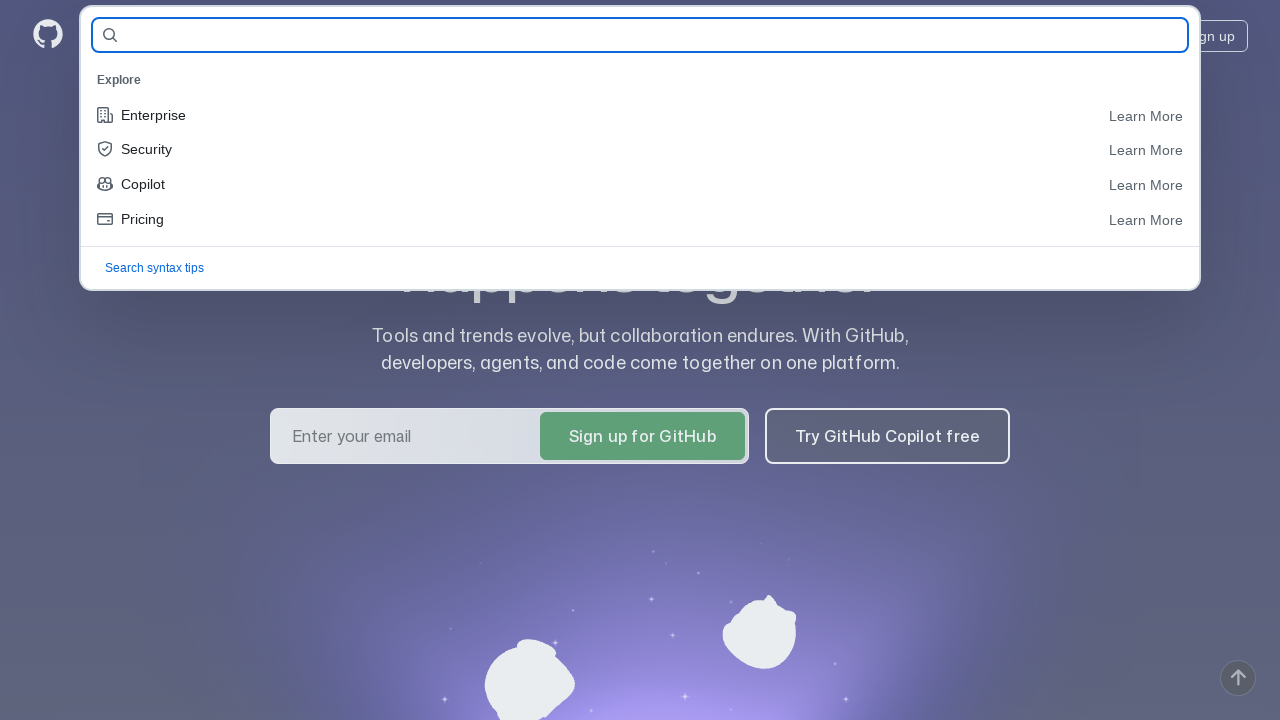

Filled search field with 'KaiZerg/qa-guru-allure' on #query-builder-test
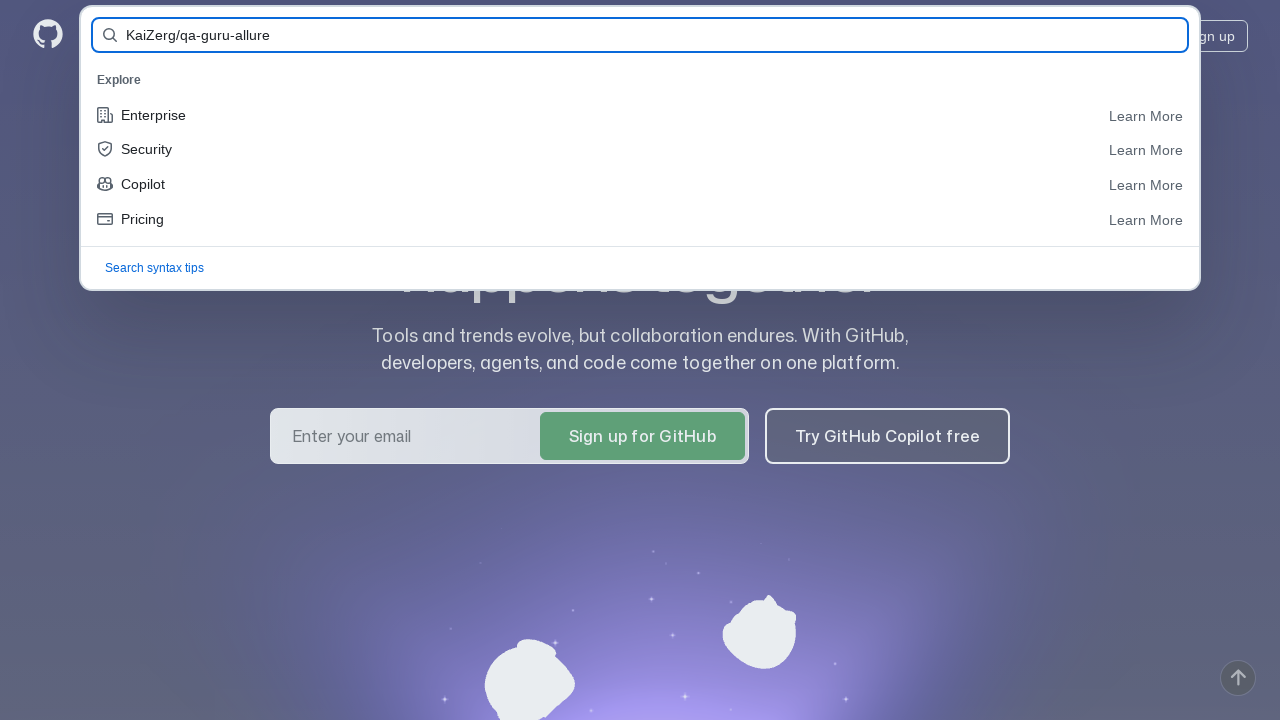

Pressed Enter to submit search query on #query-builder-test
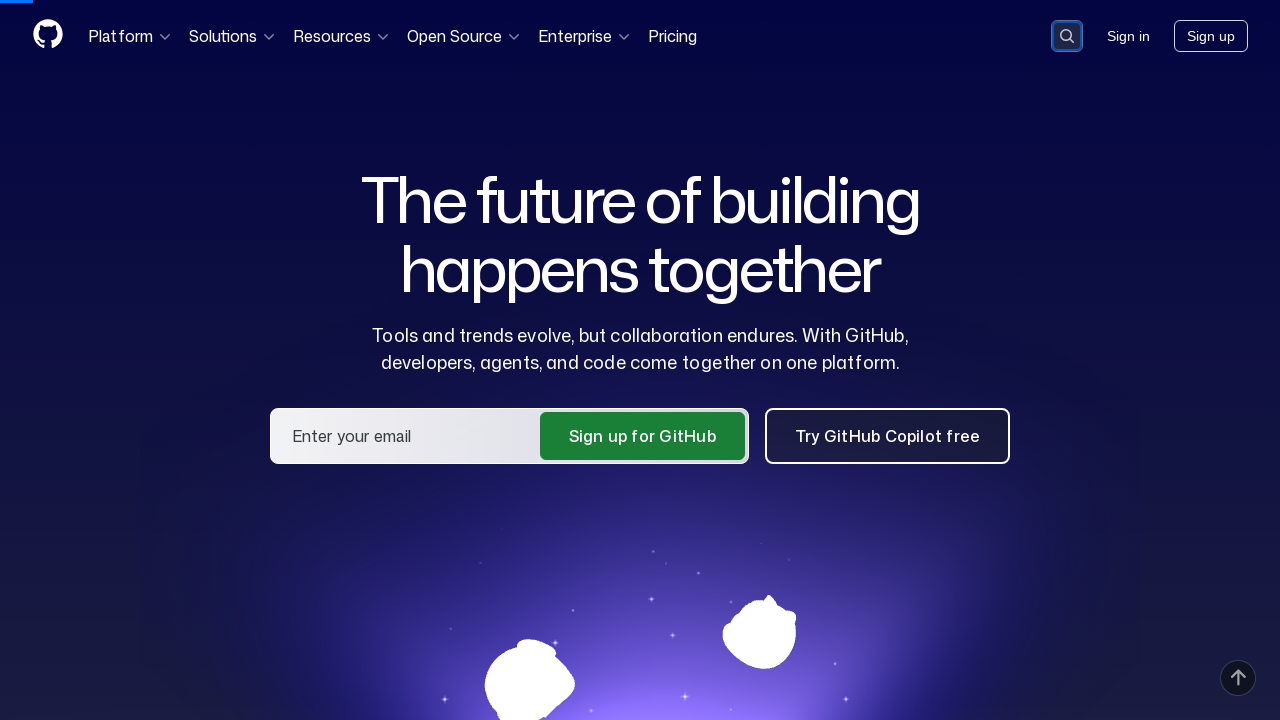

Clicked on KaiZerg/qa-guru-allure repository link in search results at (454, 161) on a:has-text('KaiZerg/qa-guru-allure')
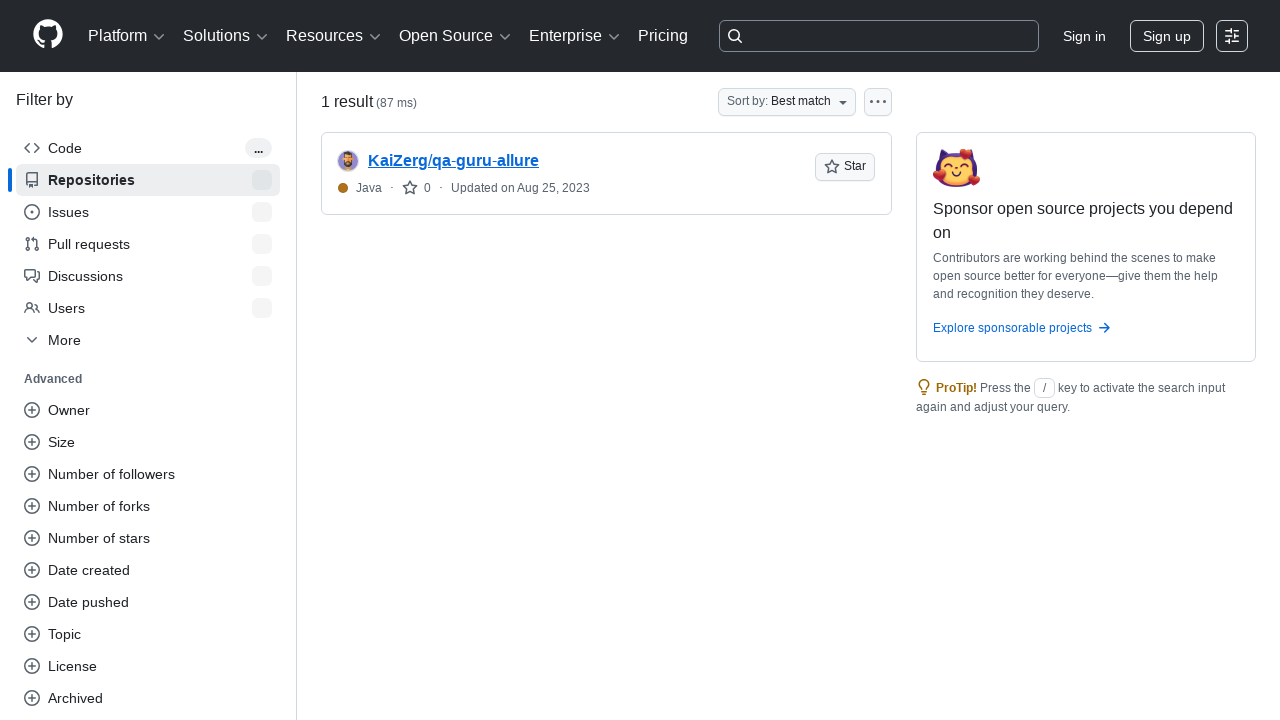

Clicked on Issues tab to view repository issues at (173, 158) on #issues-tab
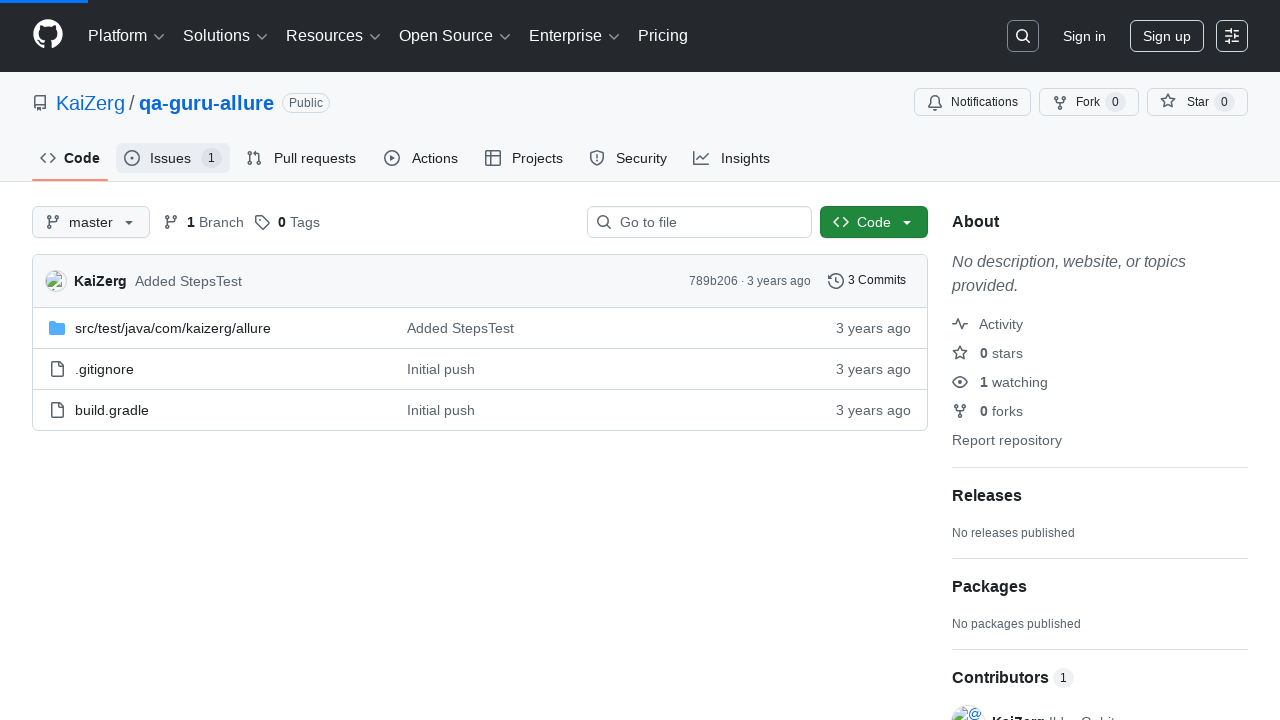

Verified that issue with text 'Test' exists
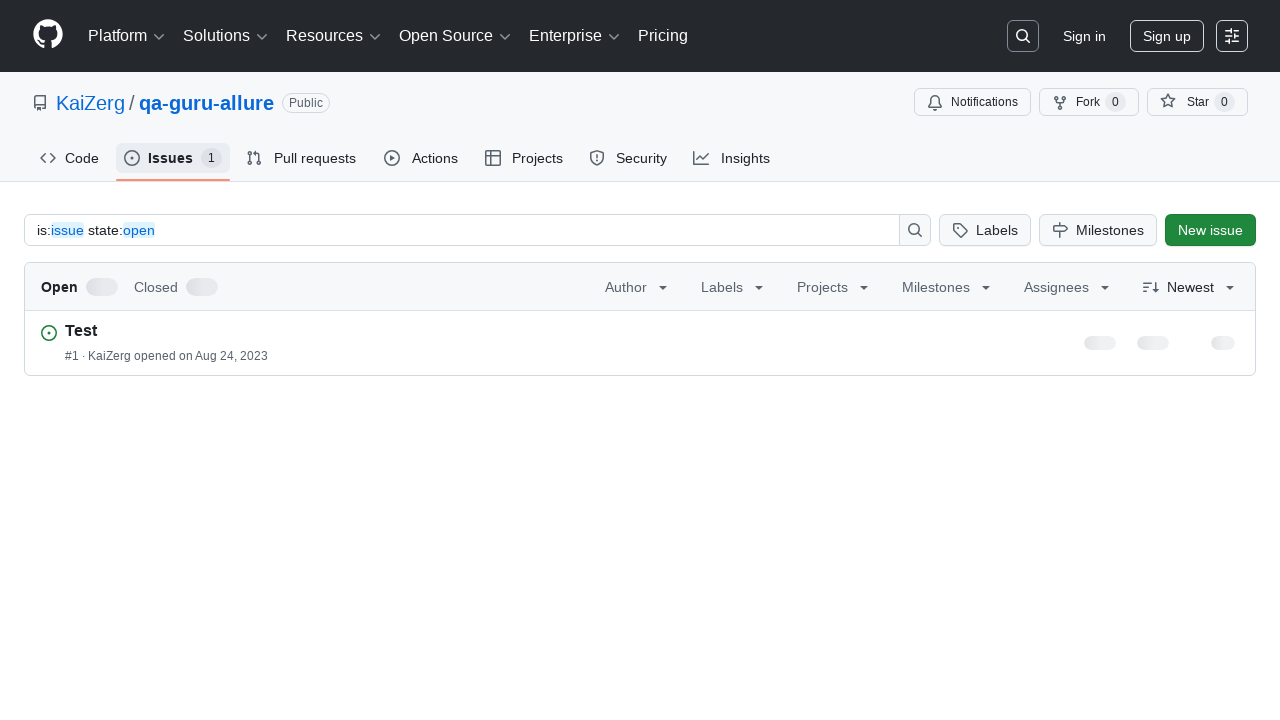

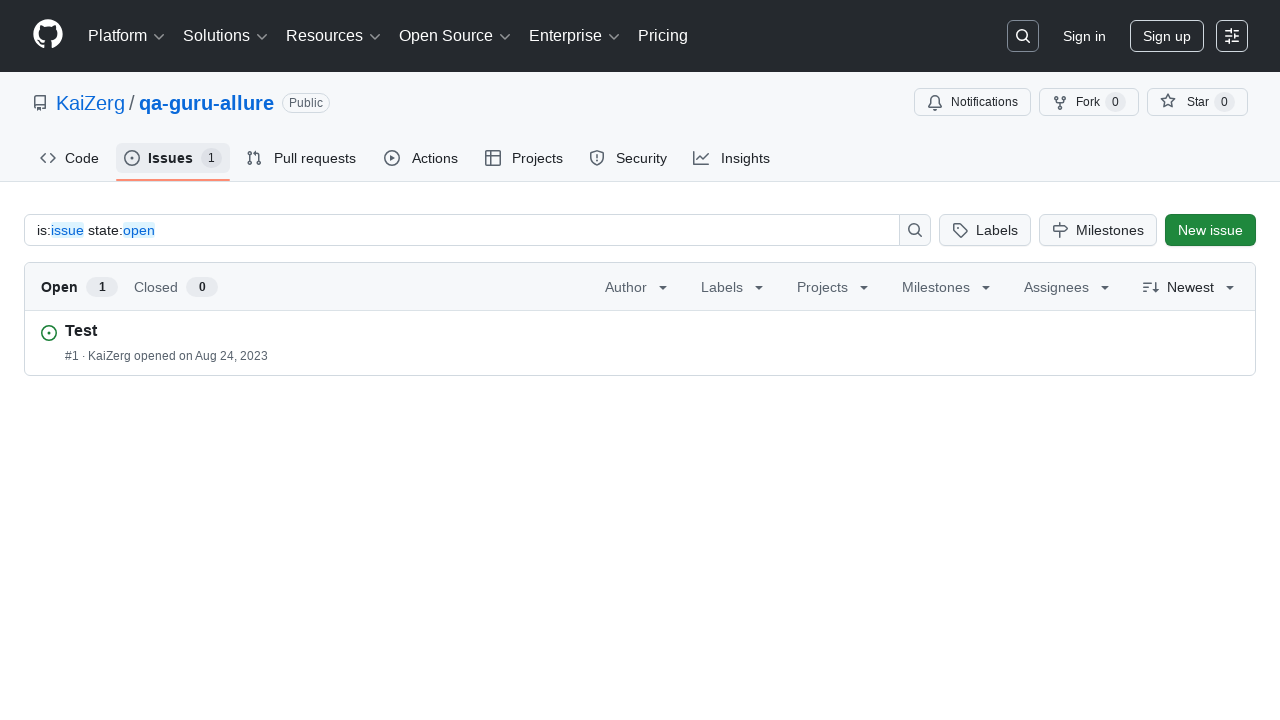